Tests that entered text is trimmed when saving edits

Starting URL: https://demo.playwright.dev/todomvc

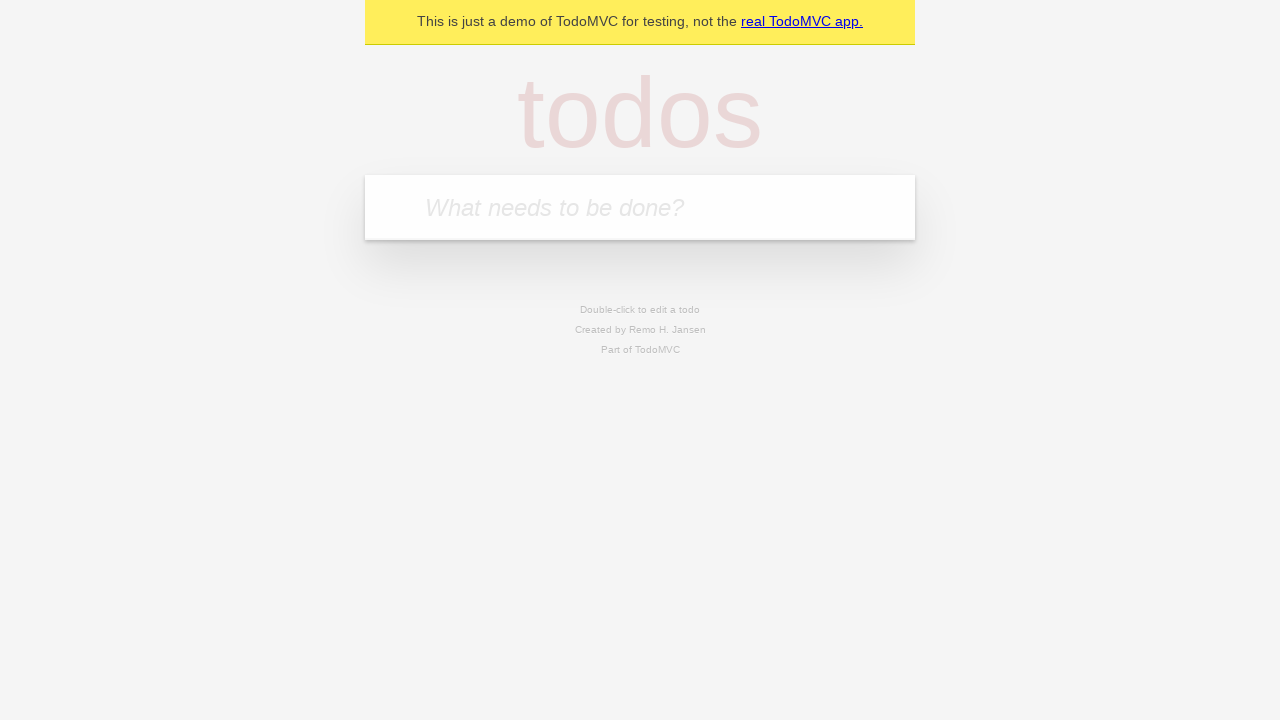

Filled todo input with 'buy some cheese' on internal:attr=[placeholder="What needs to be done?"i]
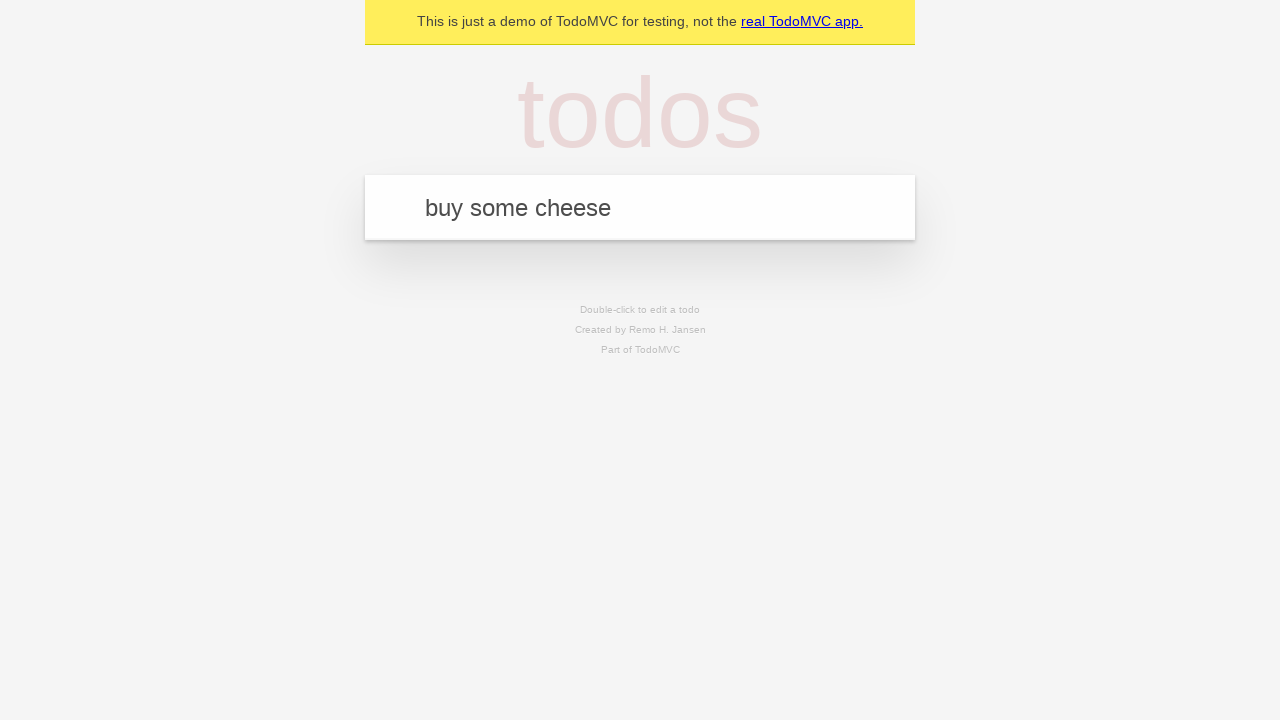

Pressed Enter to create first todo on internal:attr=[placeholder="What needs to be done?"i]
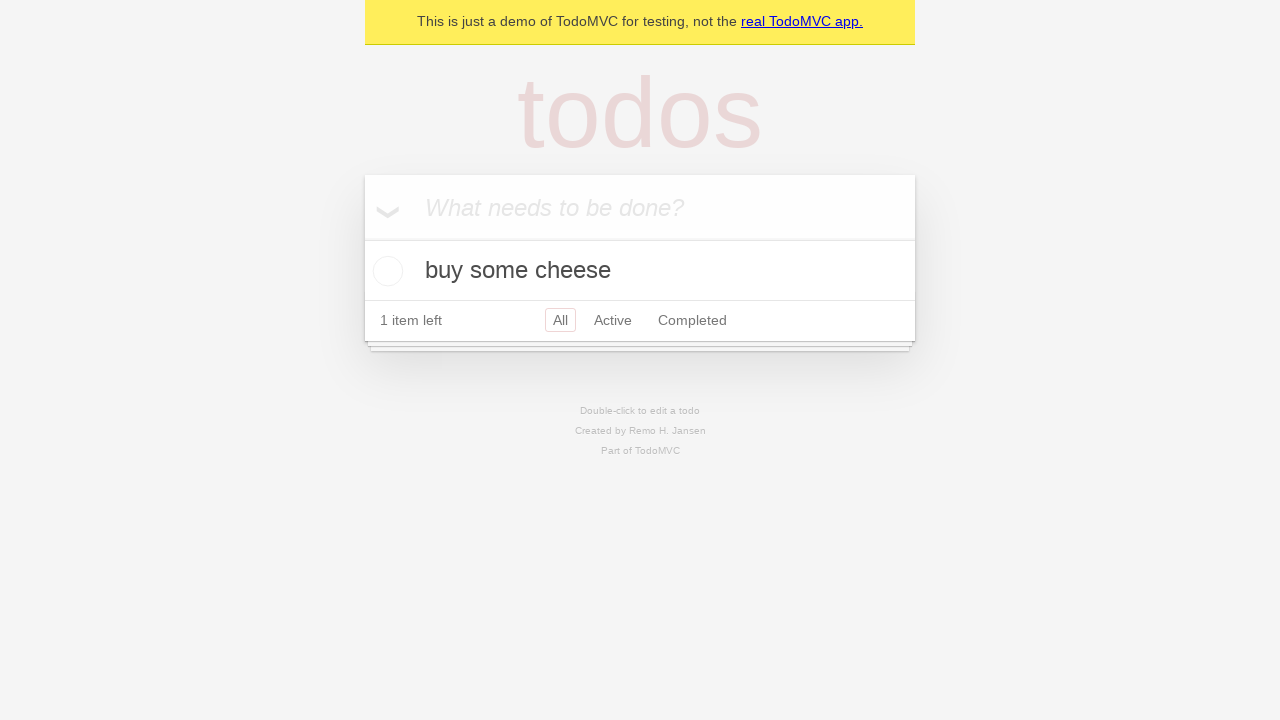

Filled todo input with 'feed the cat' on internal:attr=[placeholder="What needs to be done?"i]
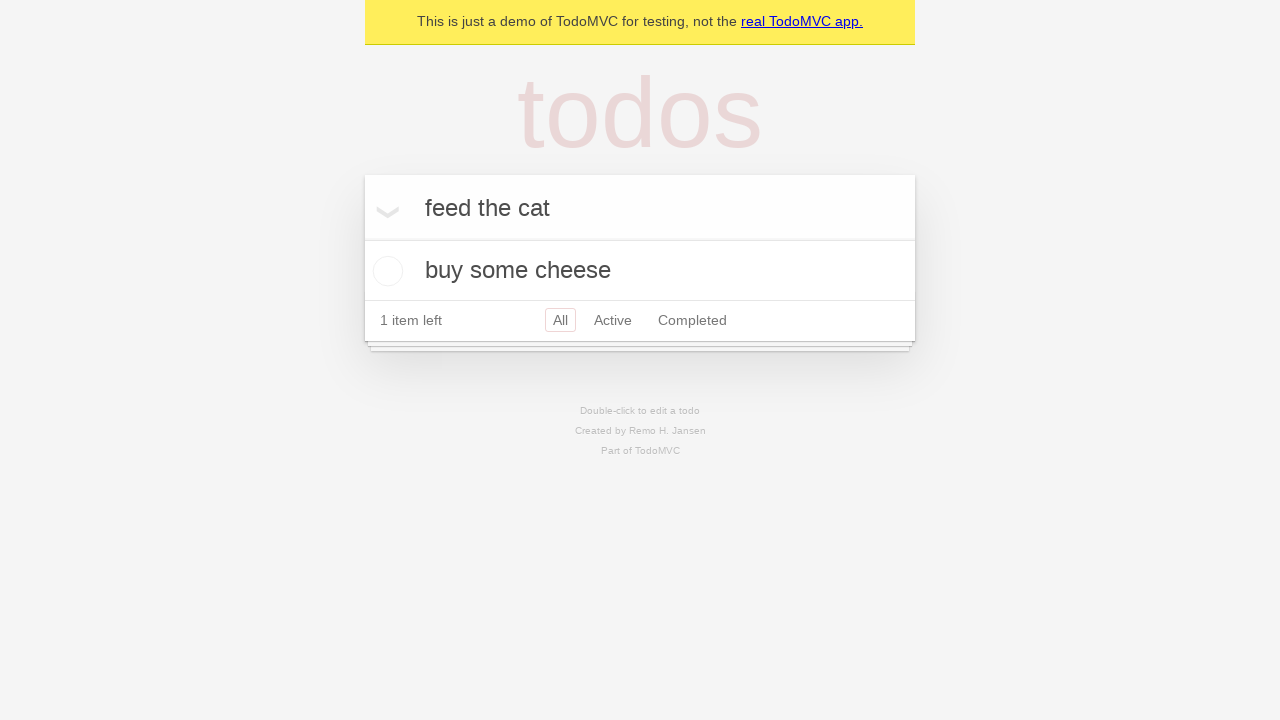

Pressed Enter to create second todo on internal:attr=[placeholder="What needs to be done?"i]
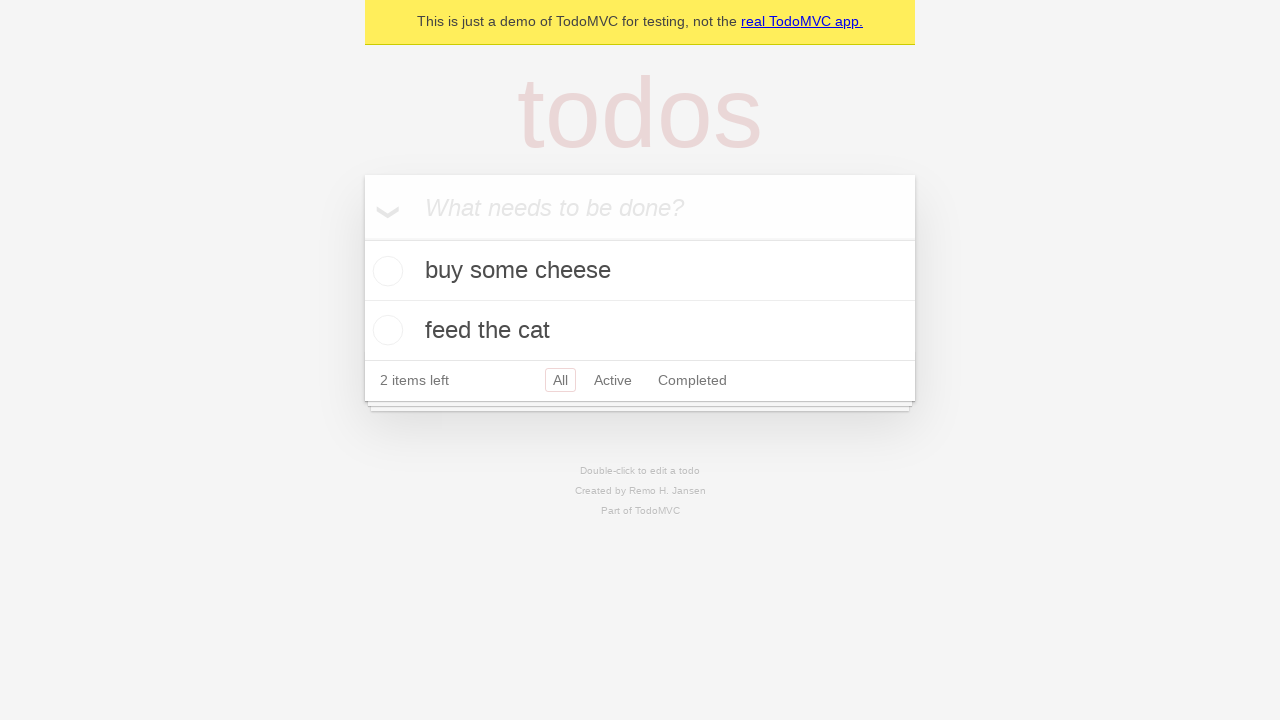

Filled todo input with 'book a doctors appointment' on internal:attr=[placeholder="What needs to be done?"i]
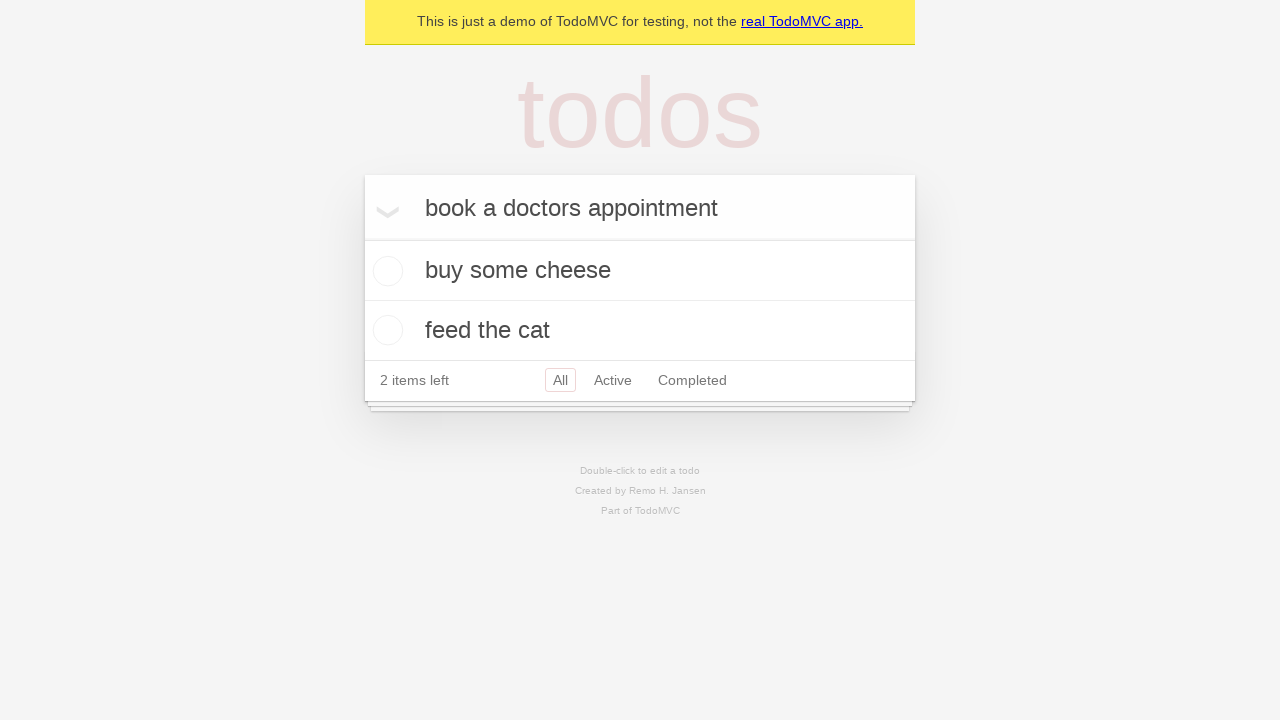

Pressed Enter to create third todo on internal:attr=[placeholder="What needs to be done?"i]
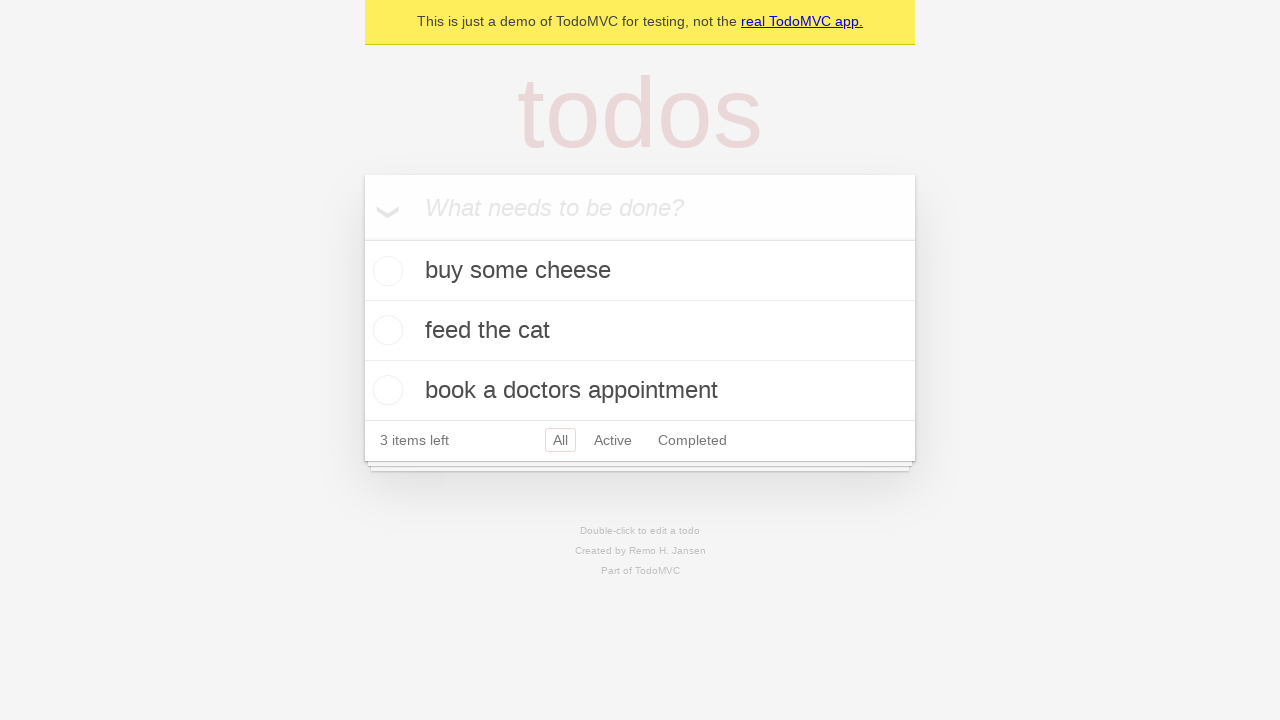

Waited for all 3 todos to be created
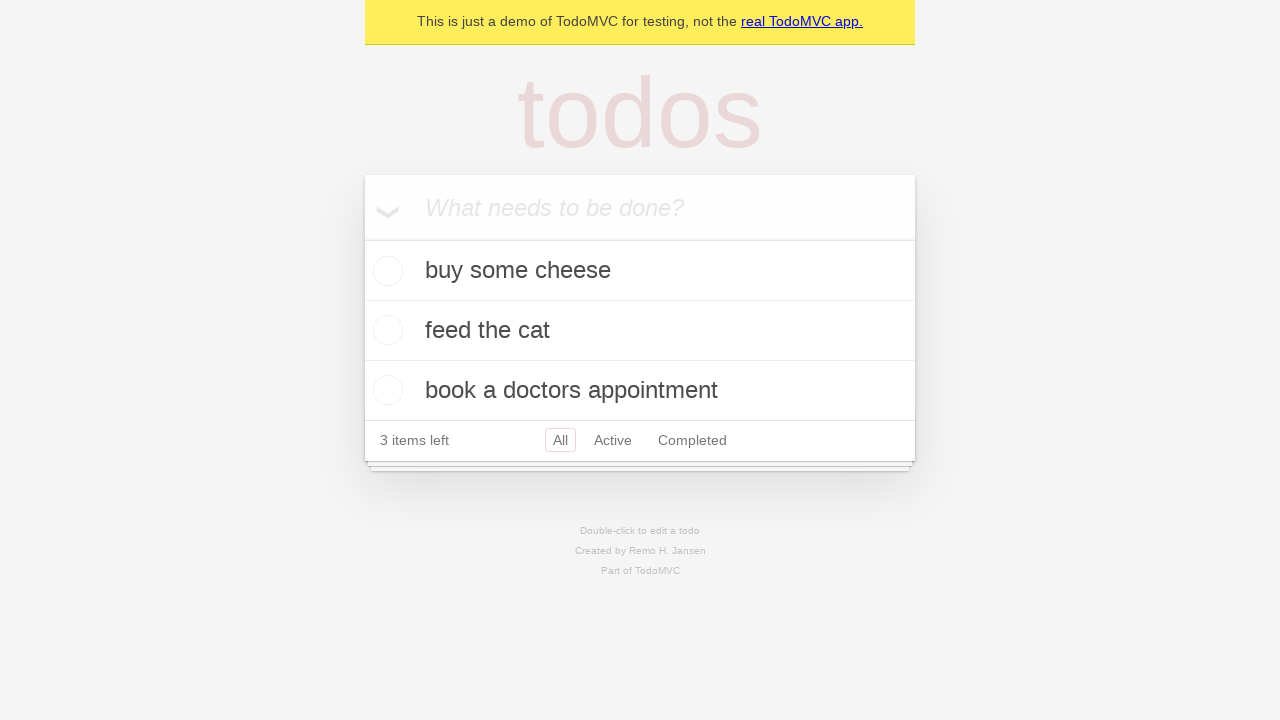

Double-clicked second todo to enter edit mode at (640, 331) on internal:testid=[data-testid="todo-item"s] >> nth=1
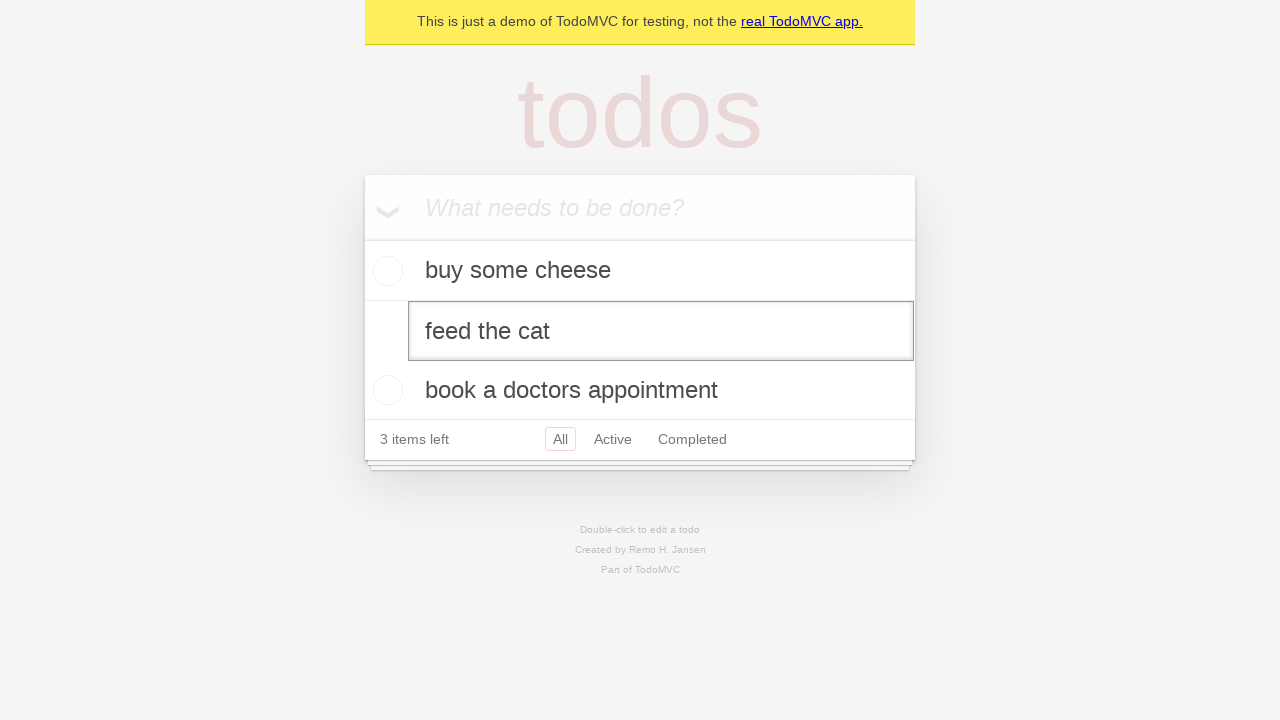

Filled edit field with text surrounded by spaces on internal:testid=[data-testid="todo-item"s] >> nth=1 >> internal:role=textbox[nam
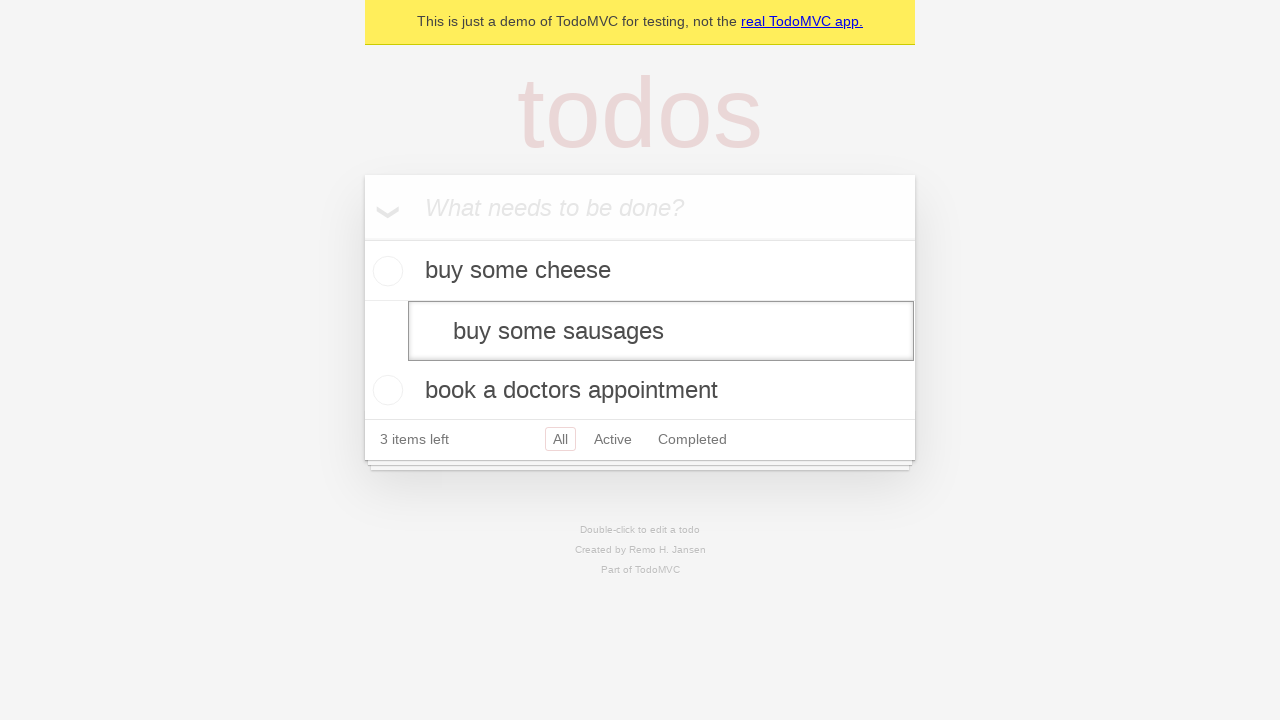

Pressed Enter to save edit - text should be trimmed on internal:testid=[data-testid="todo-item"s] >> nth=1 >> internal:role=textbox[nam
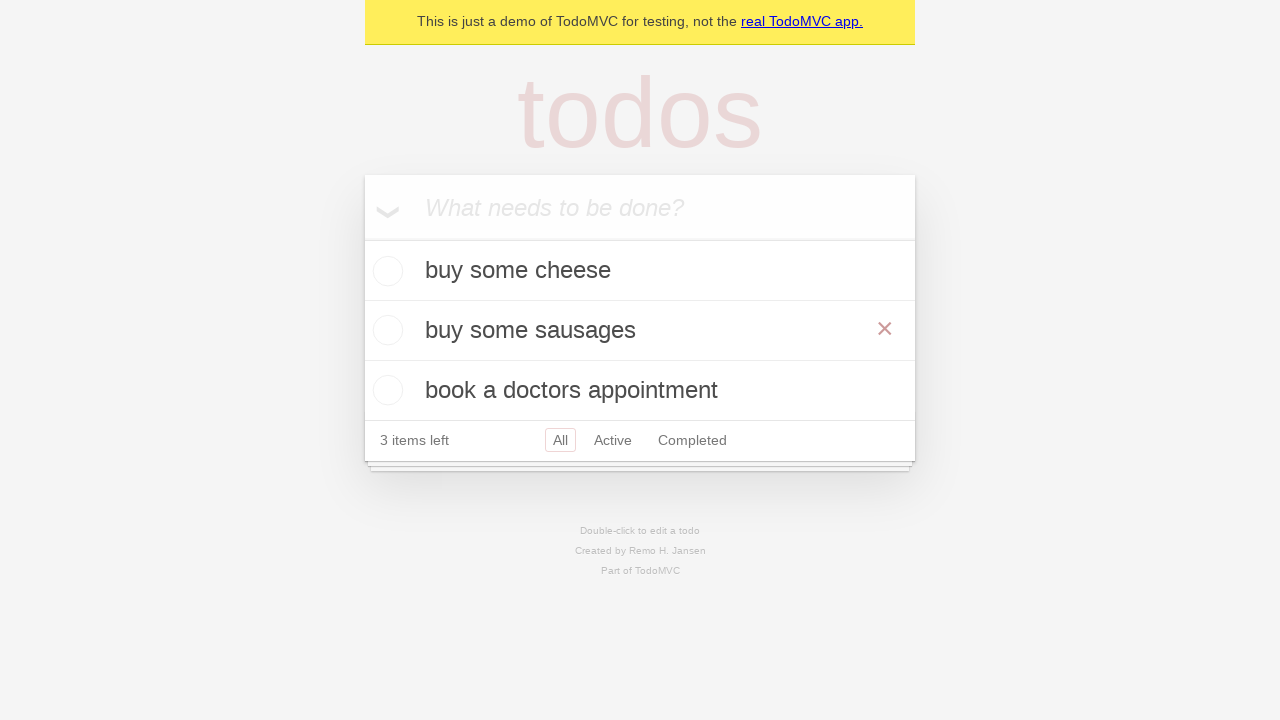

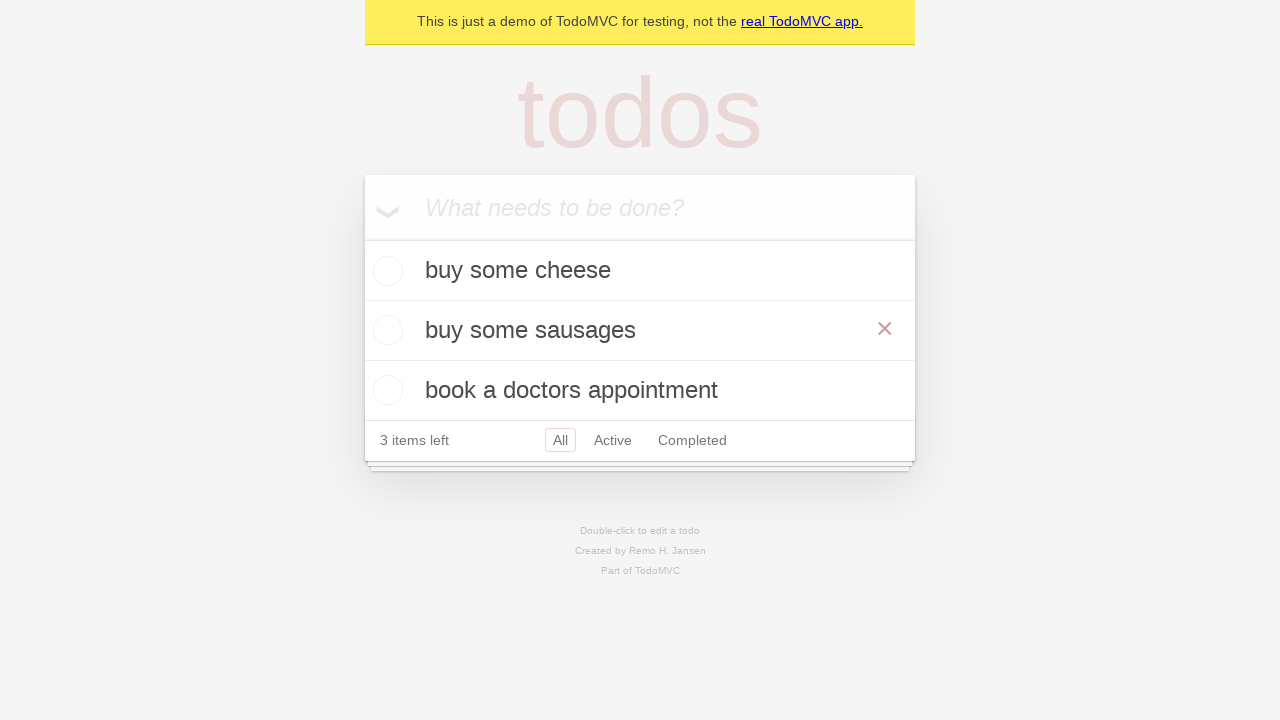